Tests navigation to Nexus 6 product page and verifies the product title is displayed correctly

Starting URL: https://demoblaze.com/

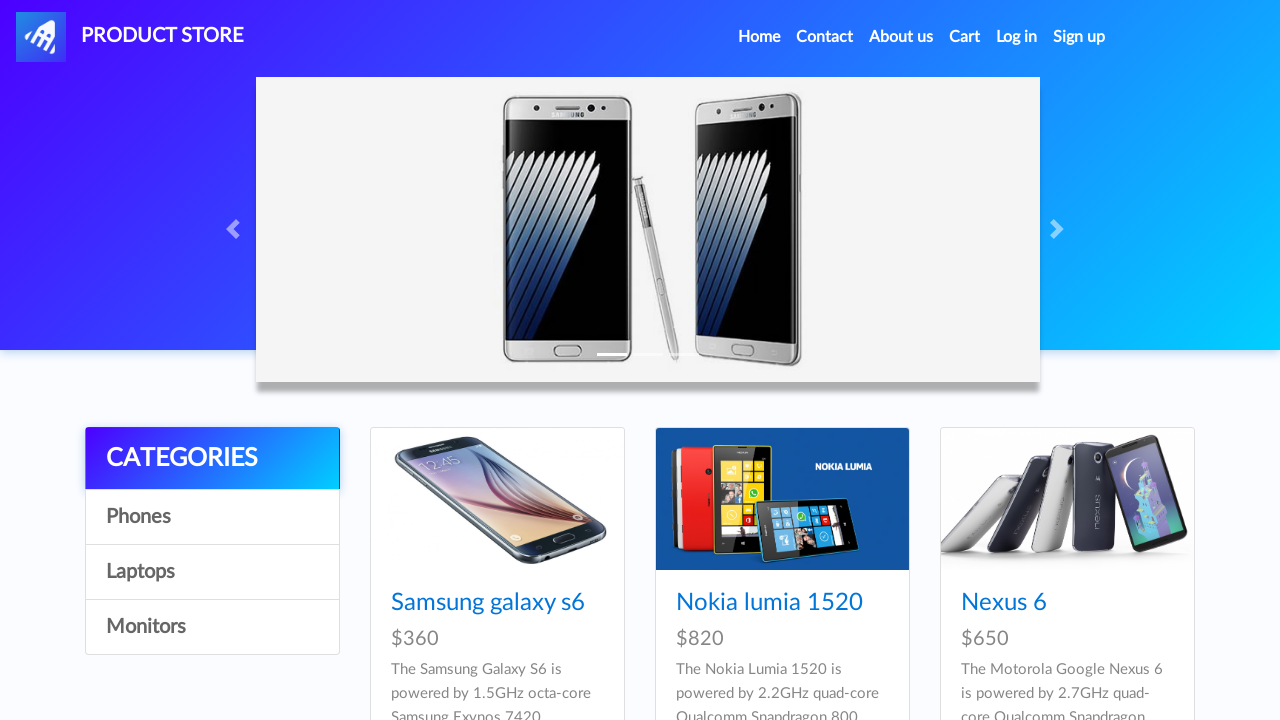

Clicked on Nexus 6 product link at (1004, 603) on xpath=//a[text()='Nexus 6']
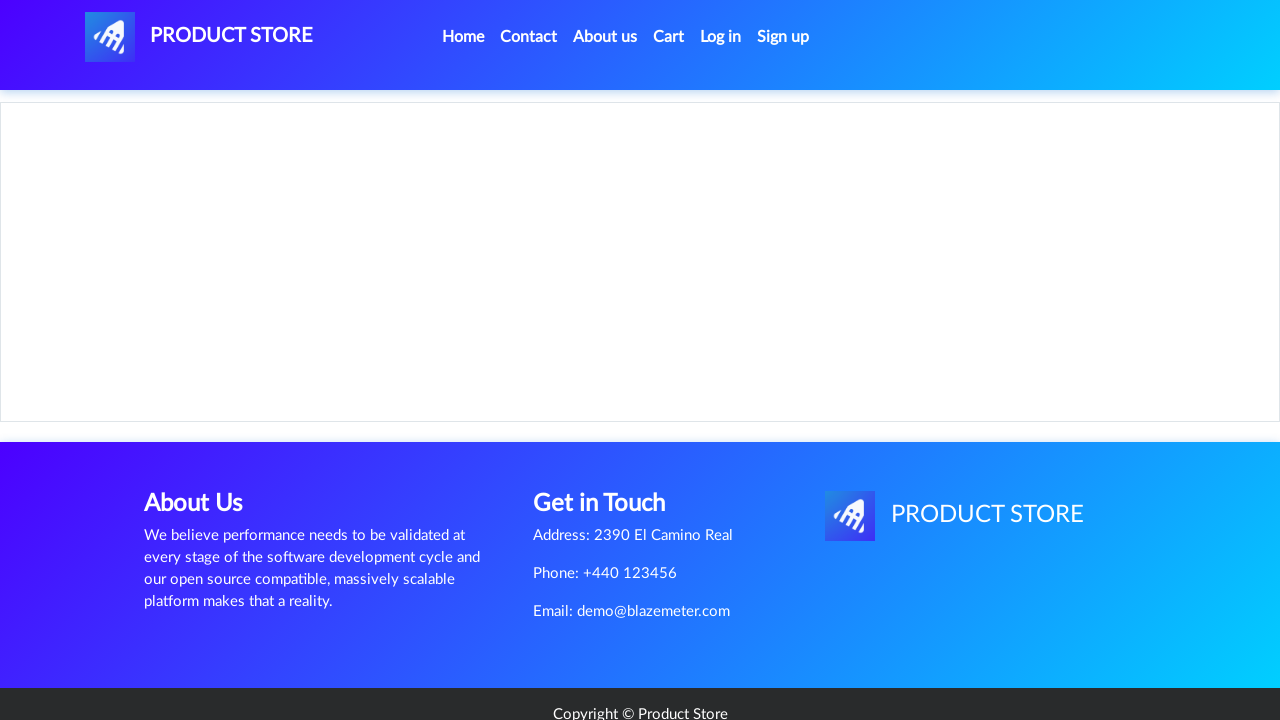

Product page loaded and h2 element appeared
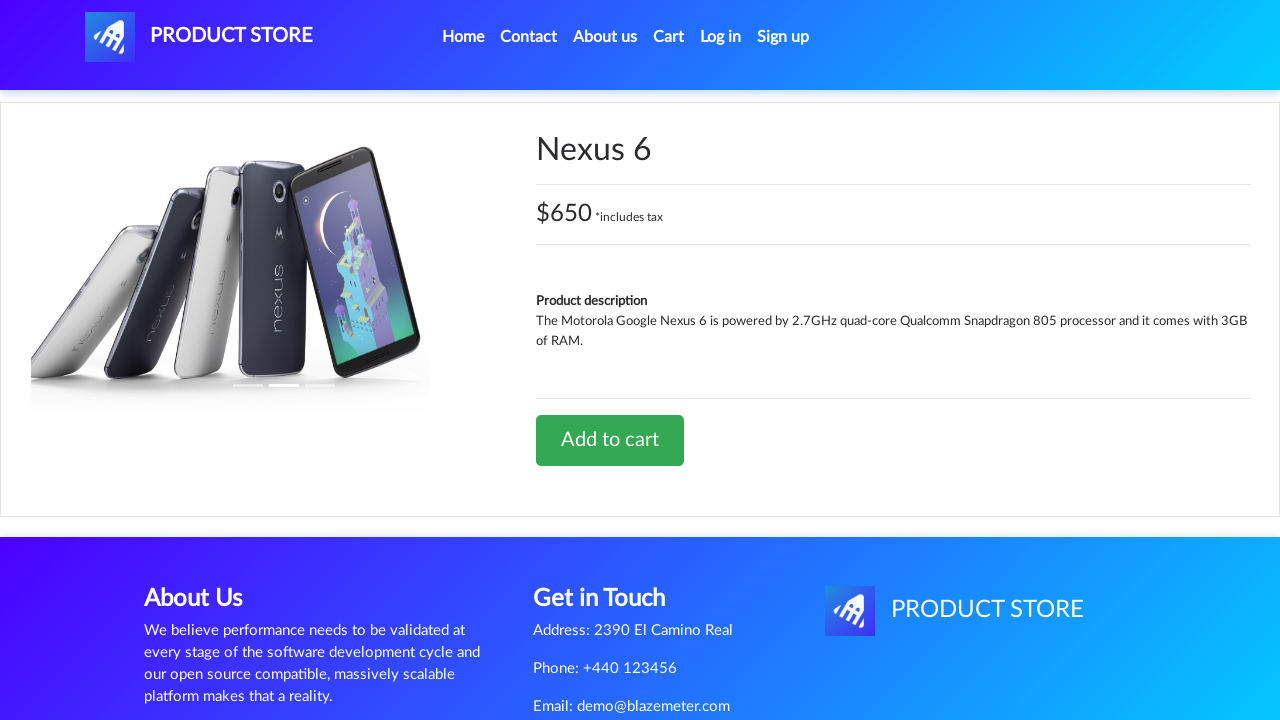

Verified product title is 'Nexus 6'
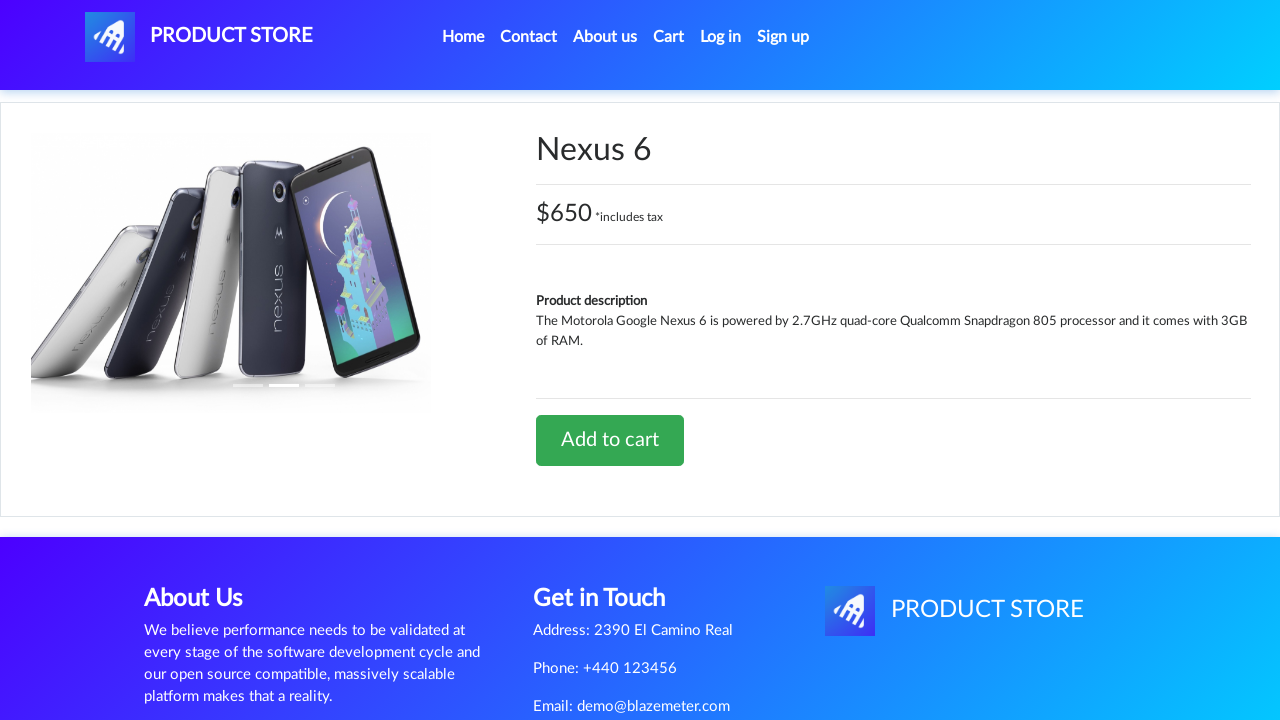

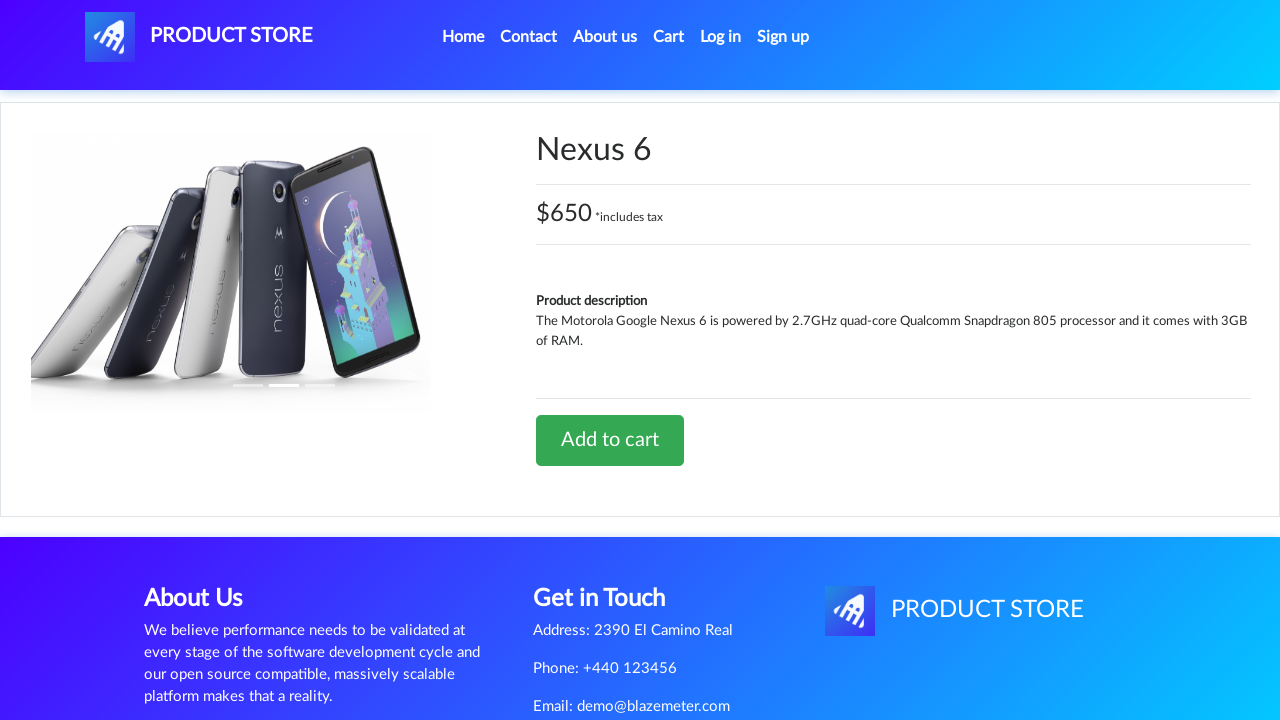